Verifies the migration CTA section is displayed on the alternative page

Starting URL: https://garrio.ai/alternatives/gorgias

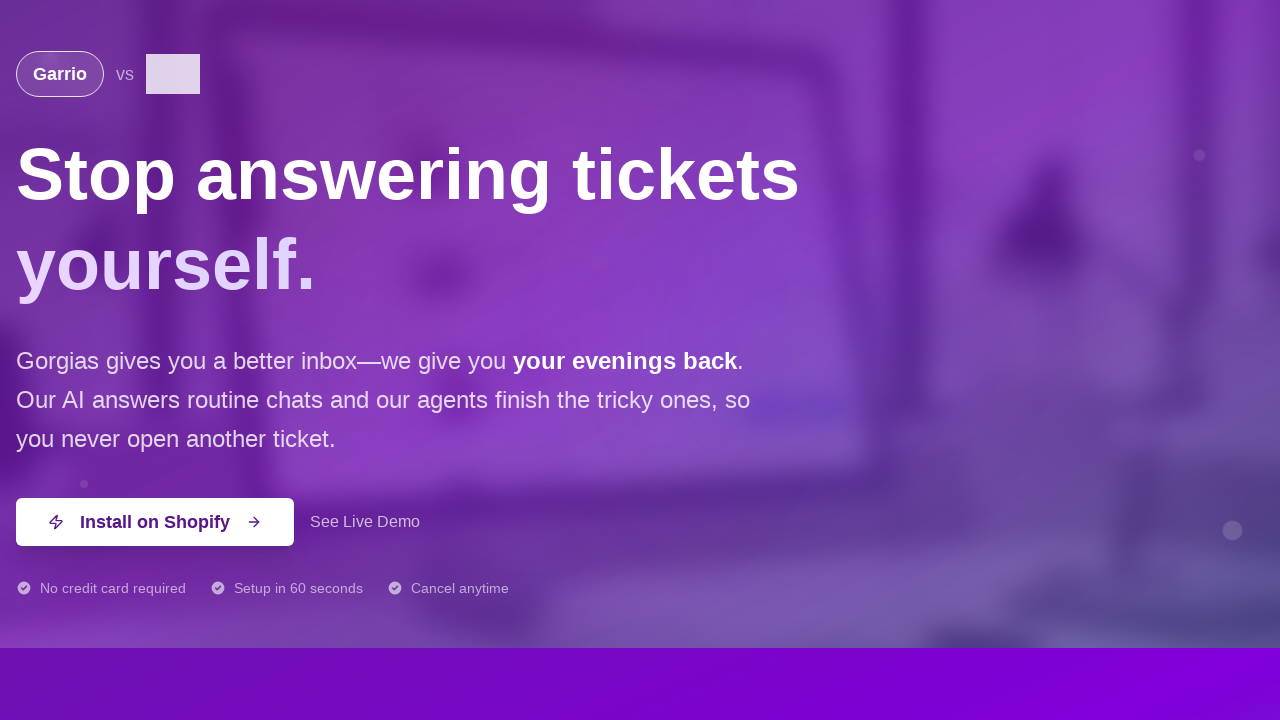

Waited for migration CTA section to load (migration|switch|migrate text)
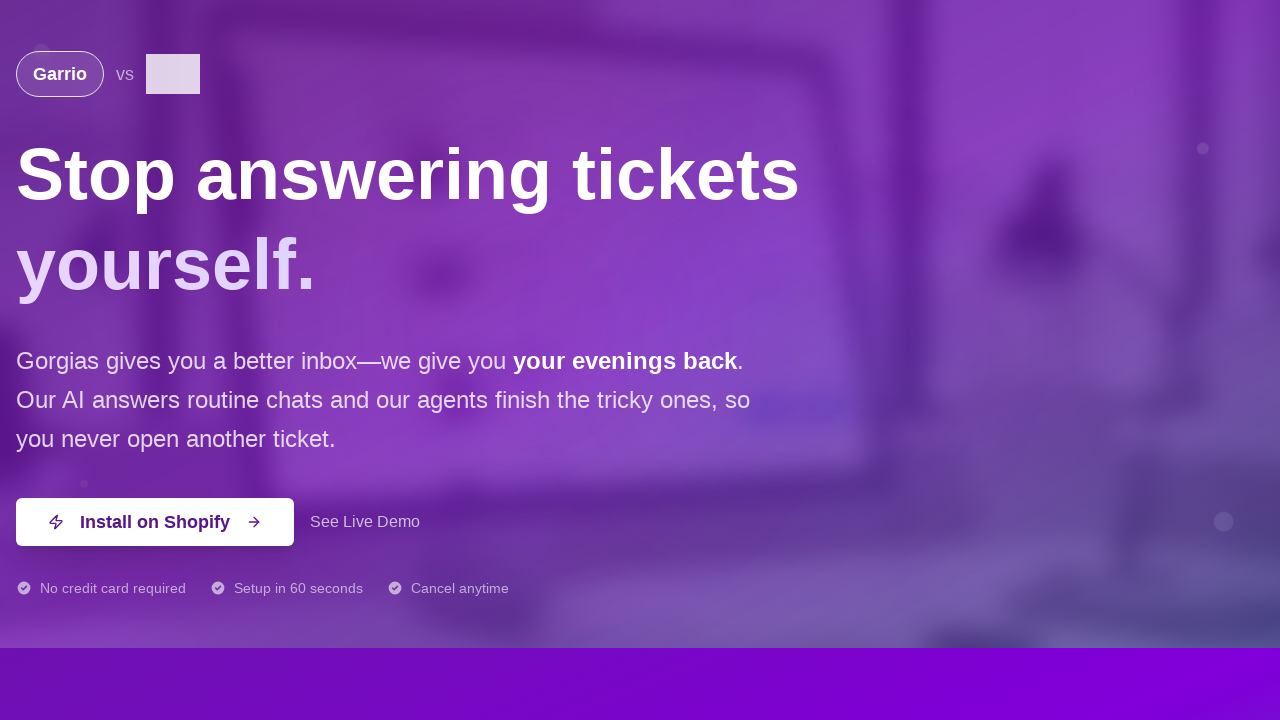

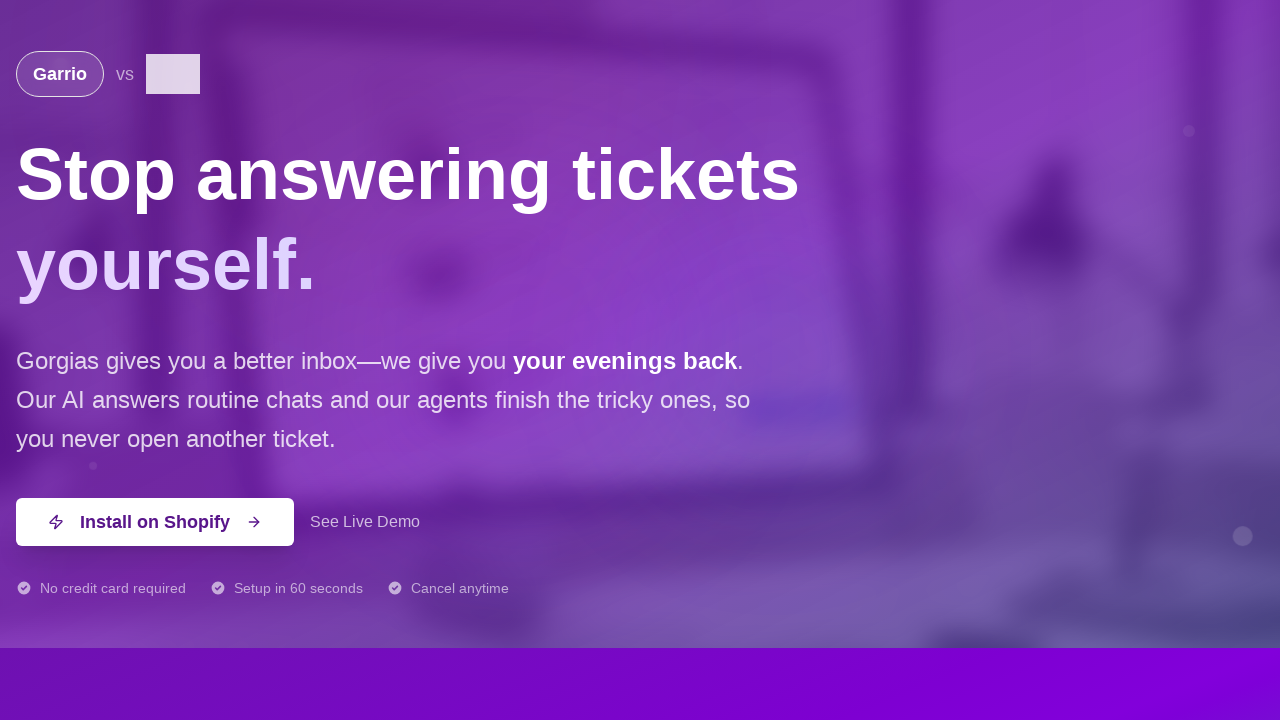